Tests Tesla Energy page navigation by clicking the Energy button and verifying the page title

Starting URL: https://www.tesla.com/

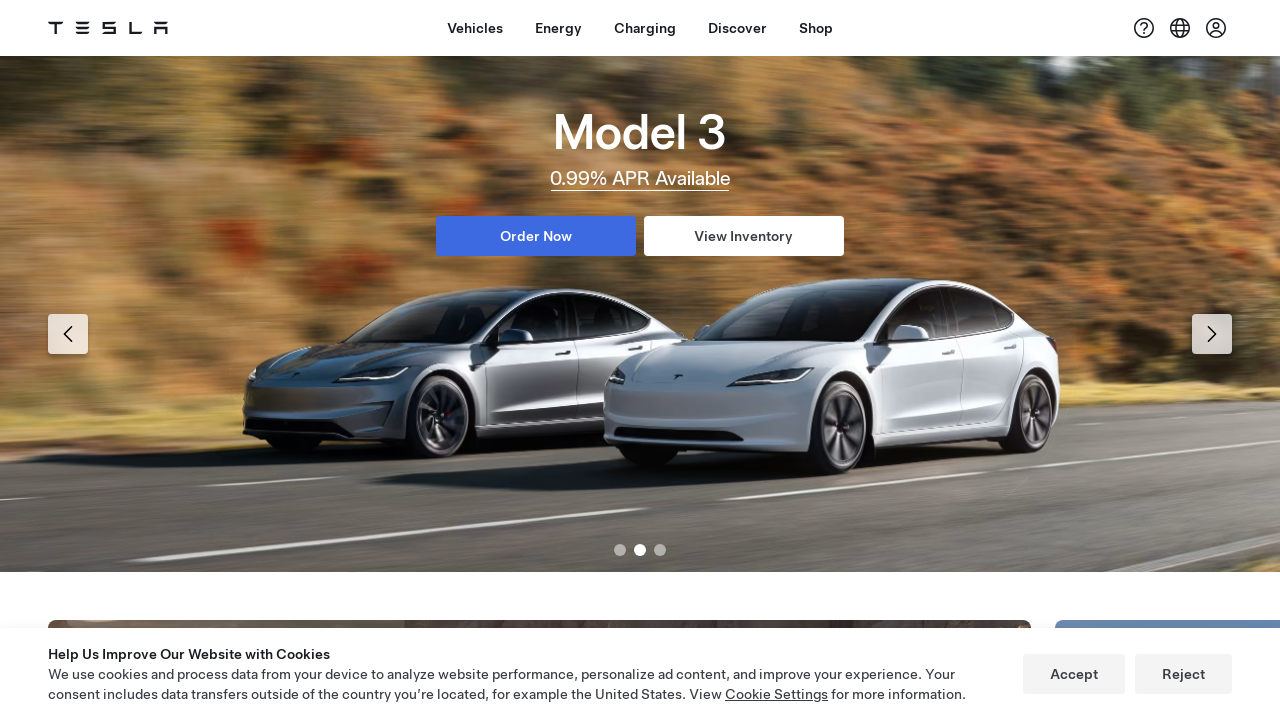

Clicked Energy button in header menu at (558, 28) on xpath=//header/ol[1]/li[2]/button[1]/span[1]
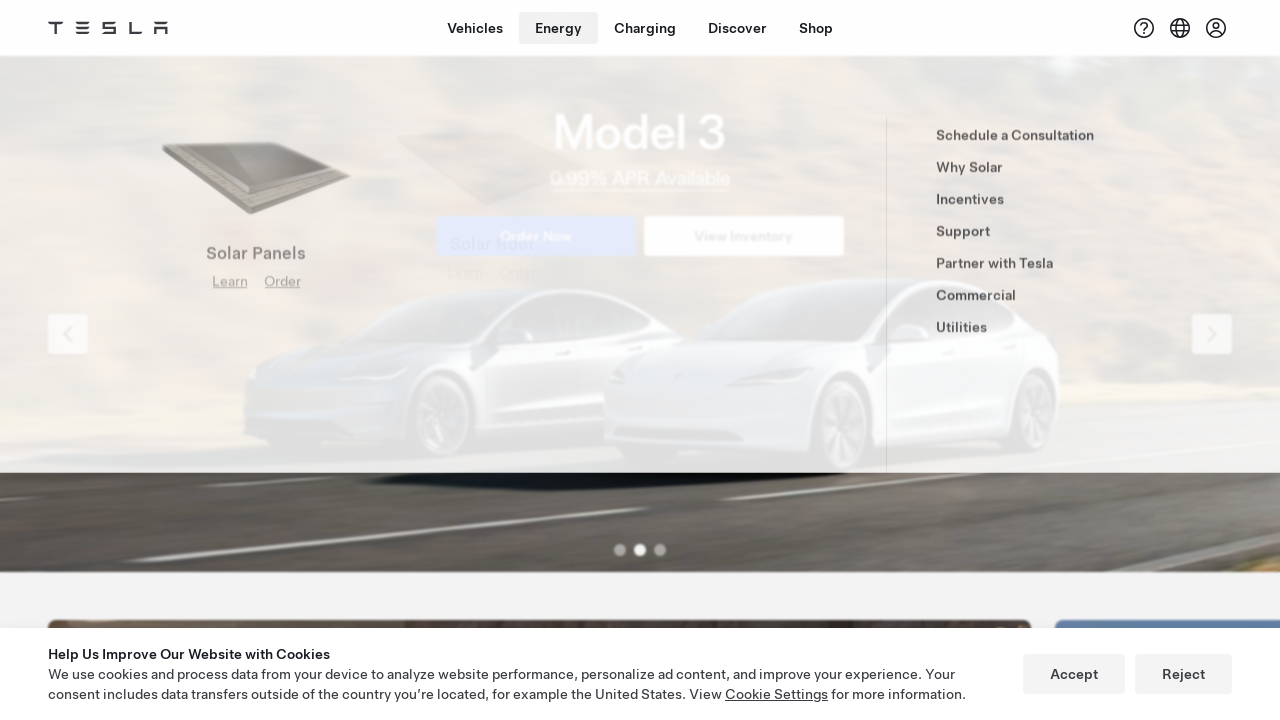

Energy page loaded successfully
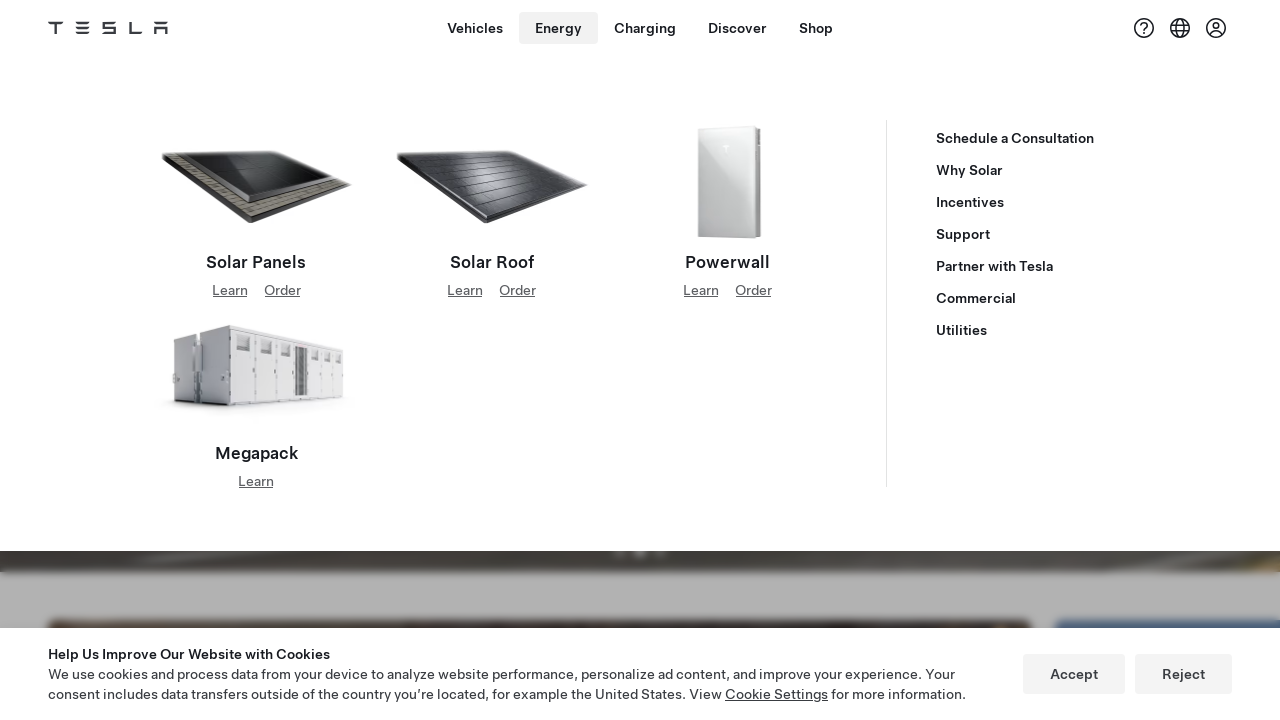

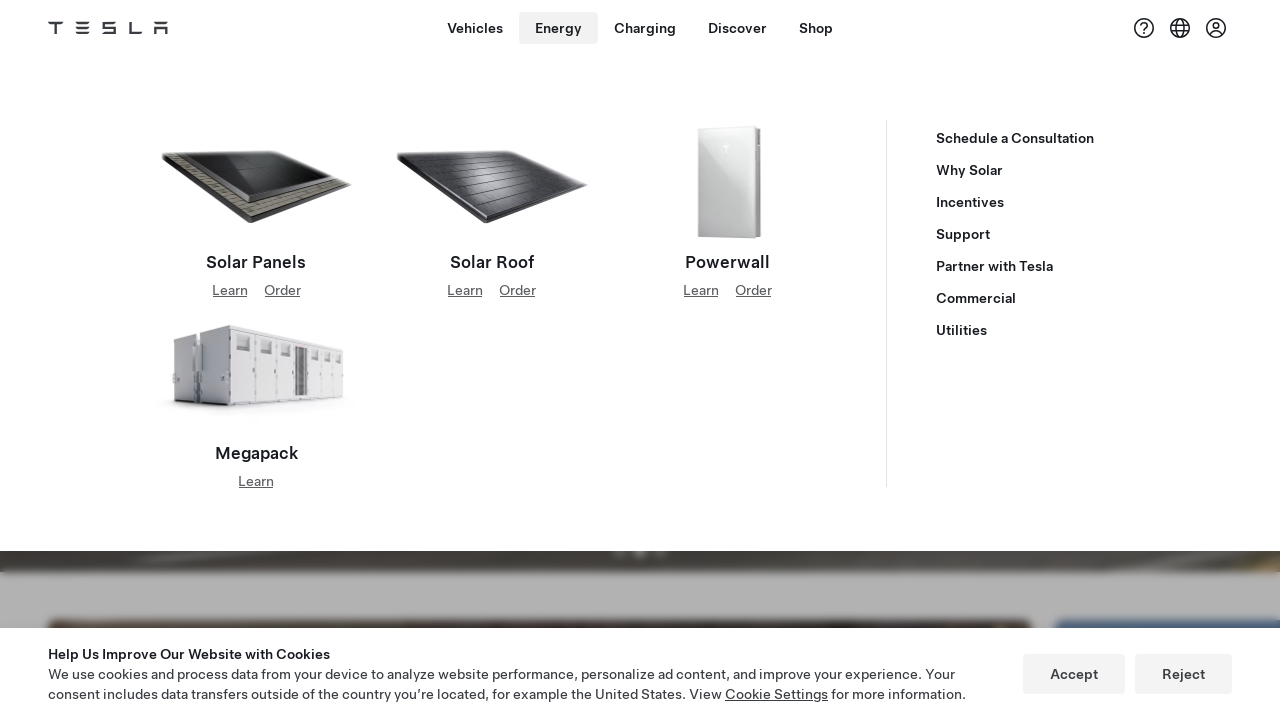